Tests dropdown select functionality by selecting options using visible text, index, and value methods on a single-select dropdown element.

Starting URL: https://v1.training-support.net/selenium/selects

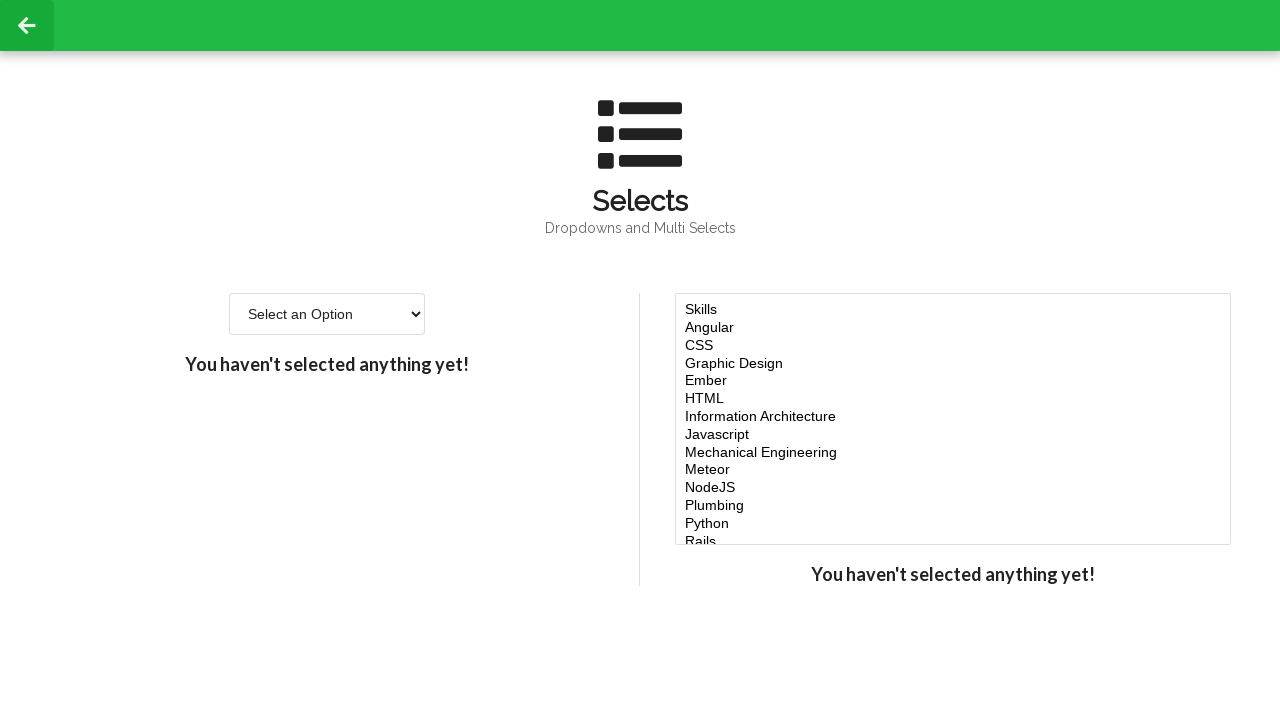

Waited for single-select dropdown to be visible
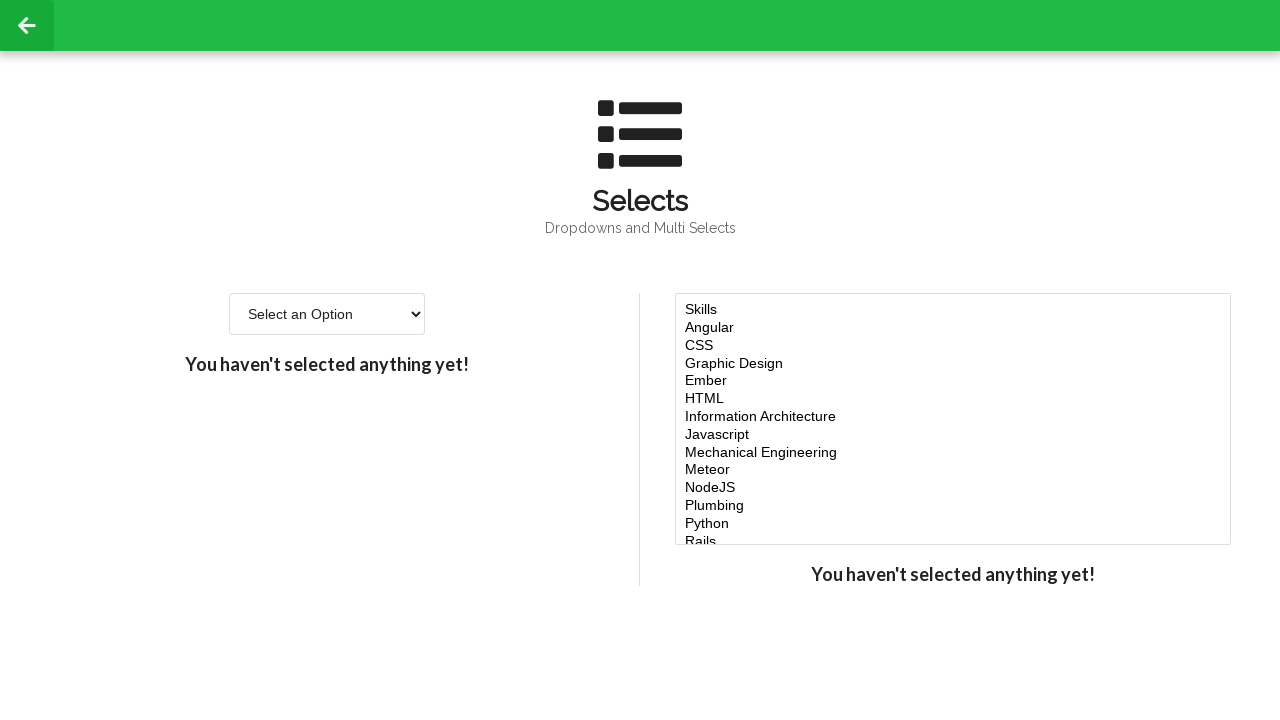

Selected 'Option 2' from dropdown using visible text on #single-select
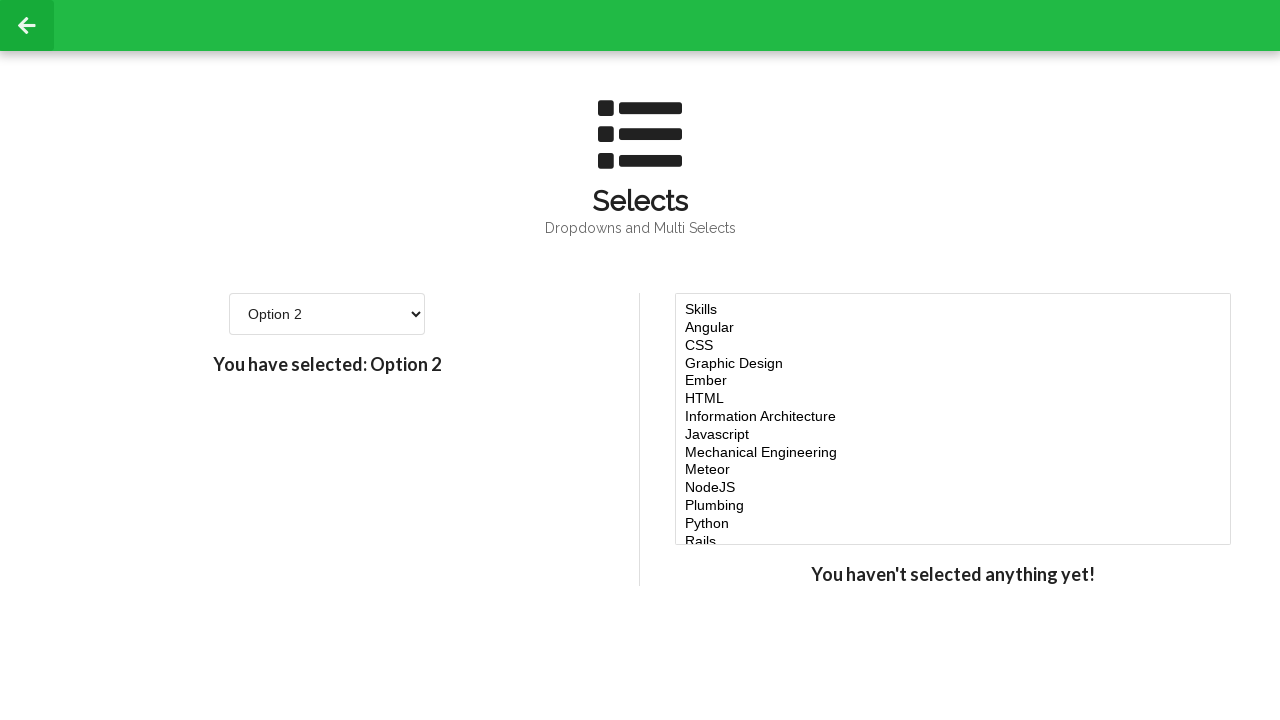

Selected option at index 3 (4th option) from dropdown on #single-select
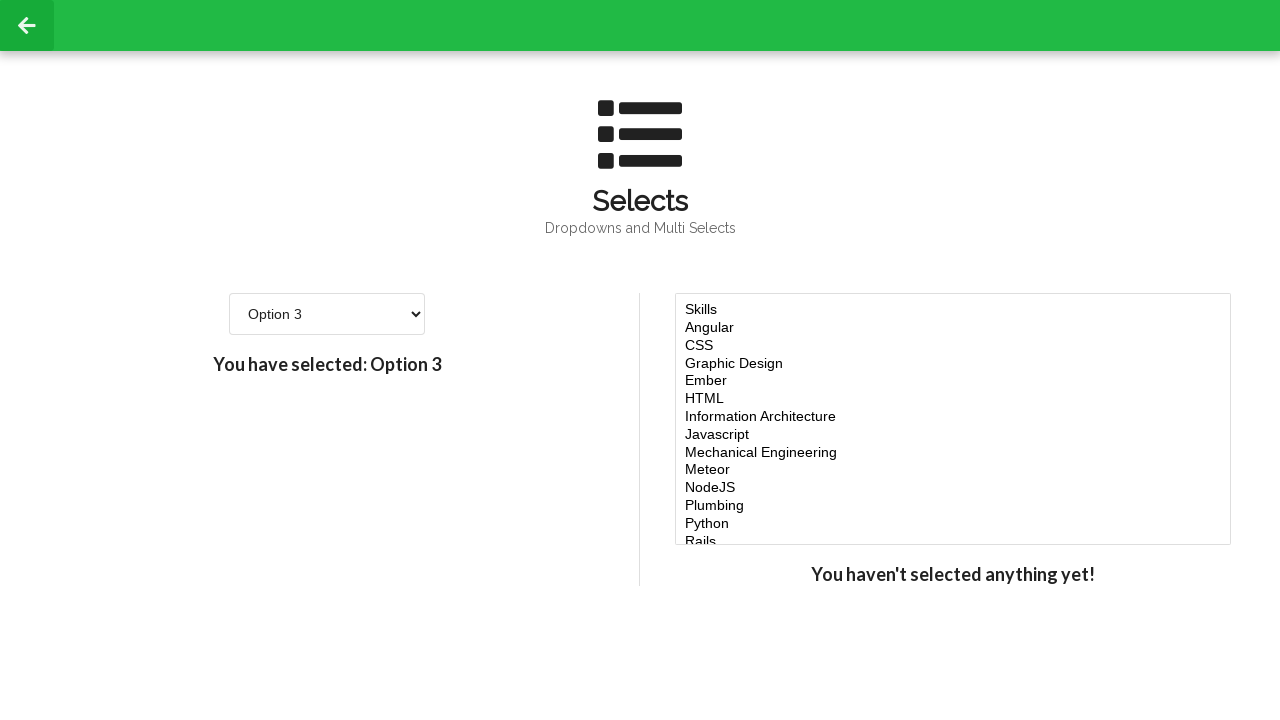

Selected option with value '4' from dropdown on #single-select
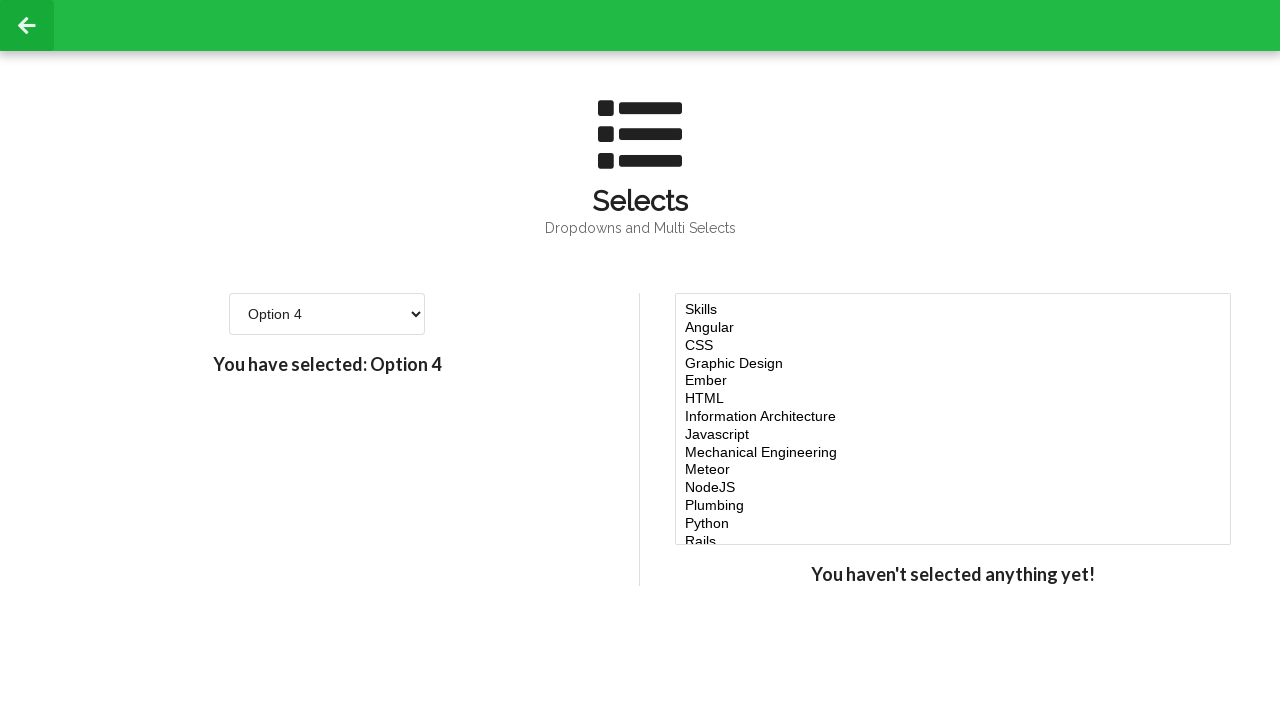

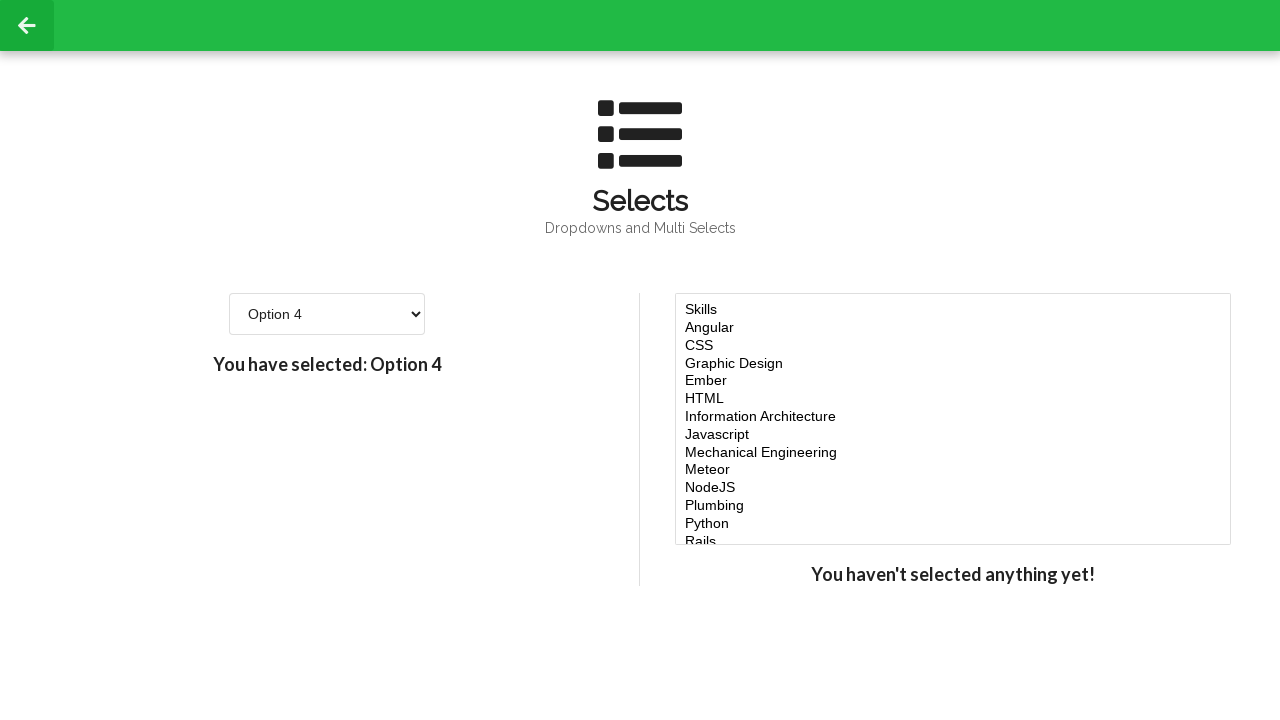